Tests autocomplete functionality with an invalid keyword to verify that no dropdown items are displayed when there are no matches.

Starting URL: https://test-with-me-app.vercel.app/learning/web-elements/components/auto-complete

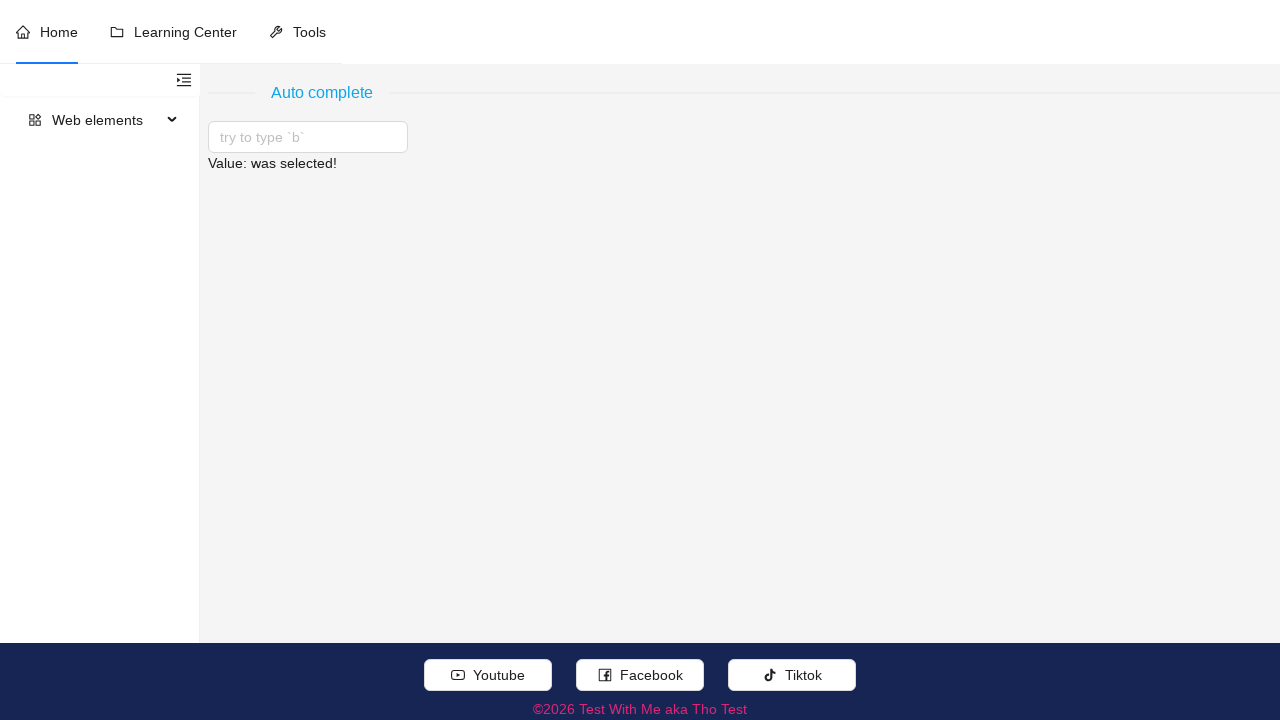

Filled autocomplete input with invalid keyword 'xyz123nonexistent' on //input[@role='combobox']
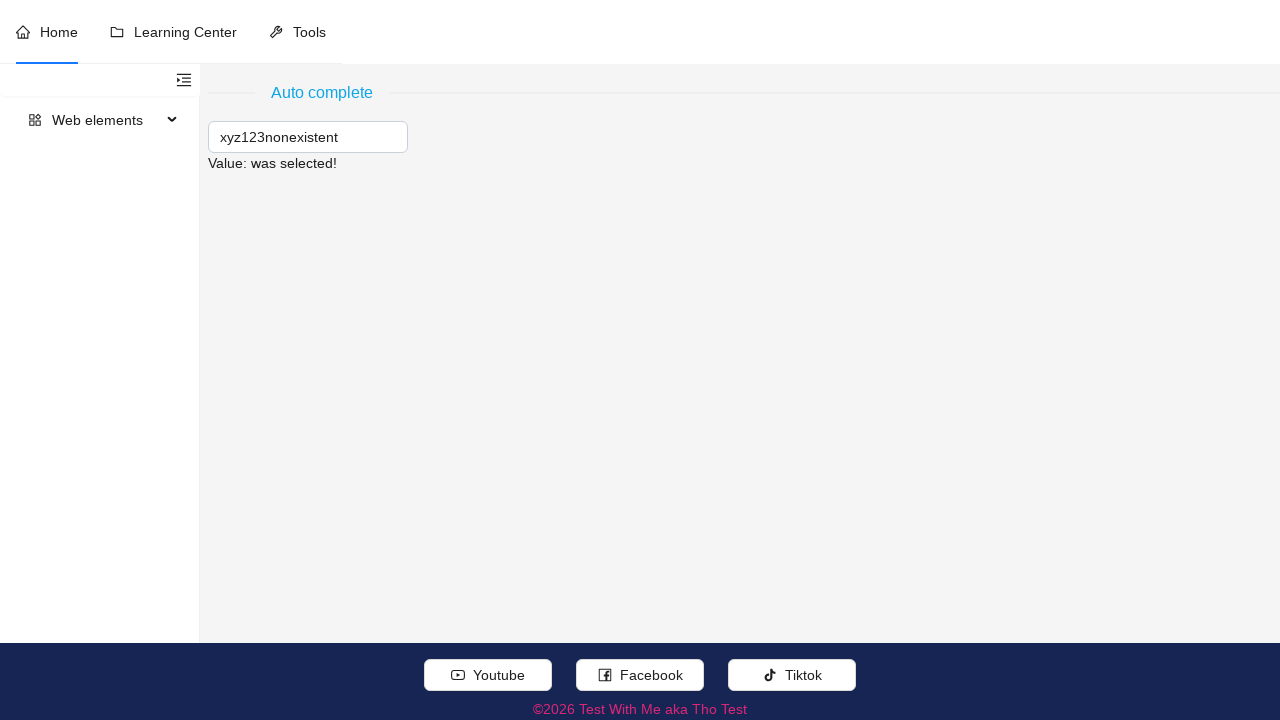

Verified that dropdown list is hidden when searching with invalid keyword
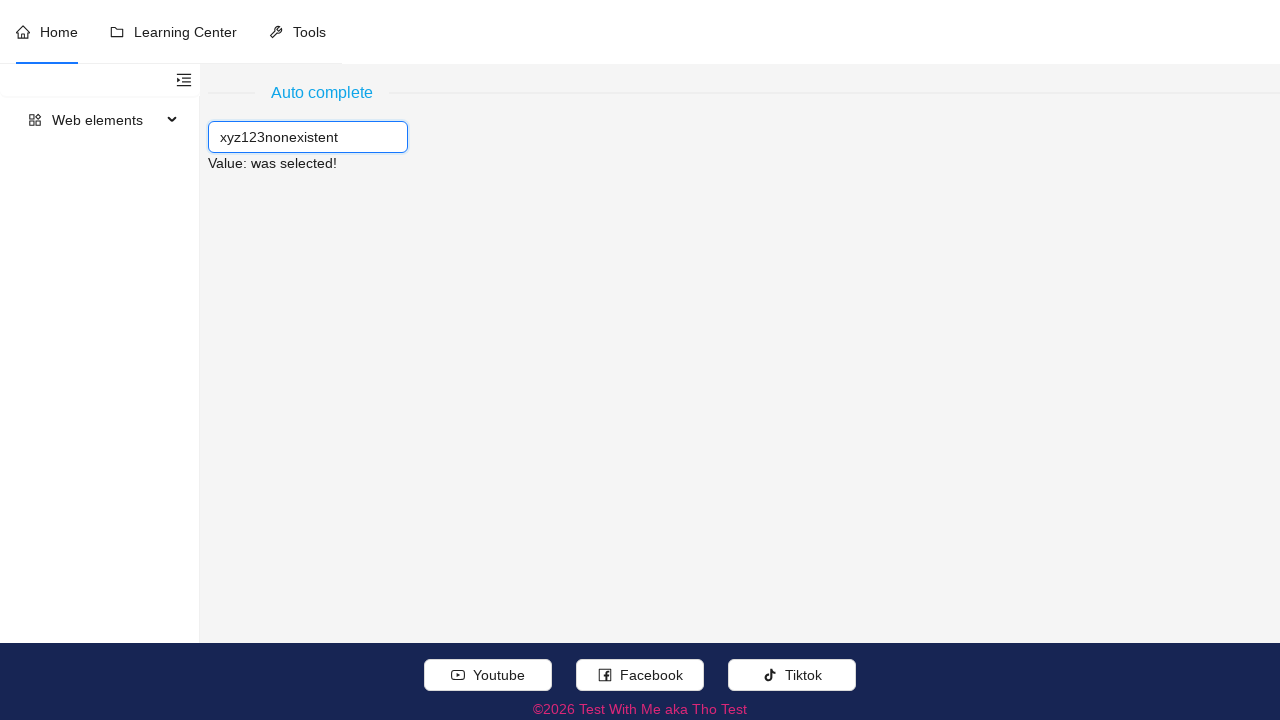

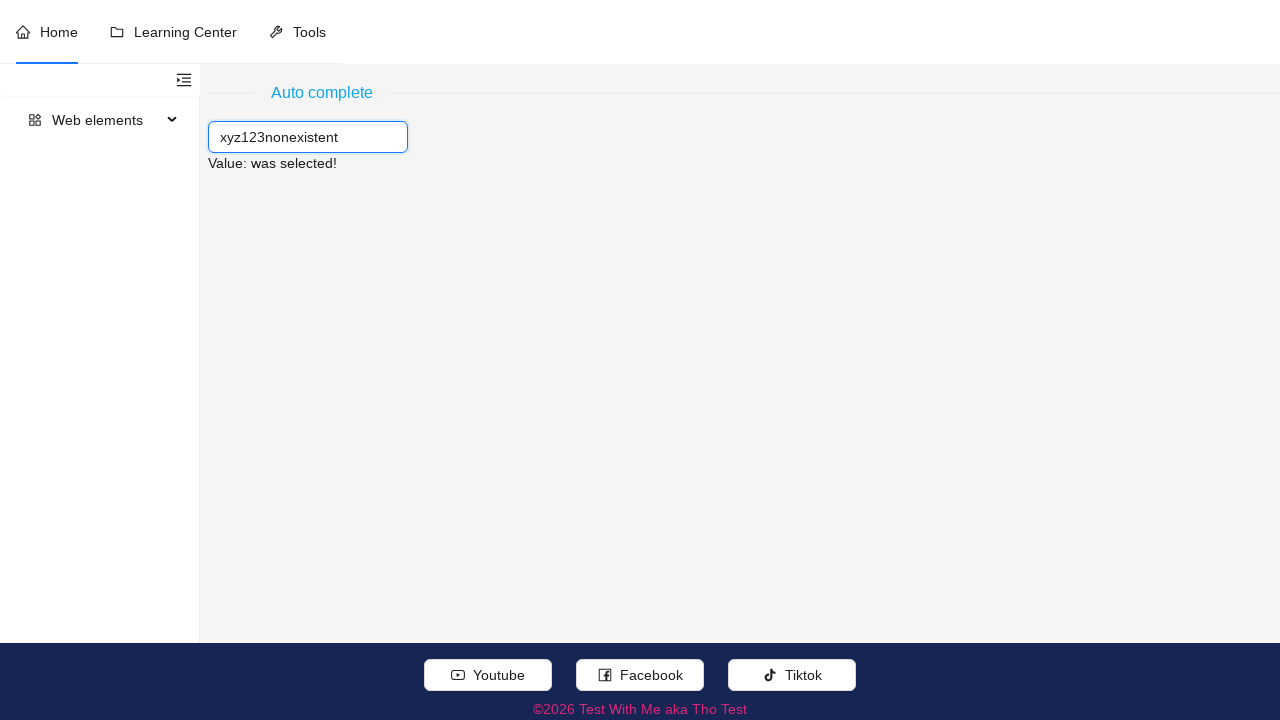